Tests drag and drop functionality by dragging a draggable element onto a droppable target within an iframe on the jQuery UI demo page

Starting URL: http://jqueryui.com/droppable/

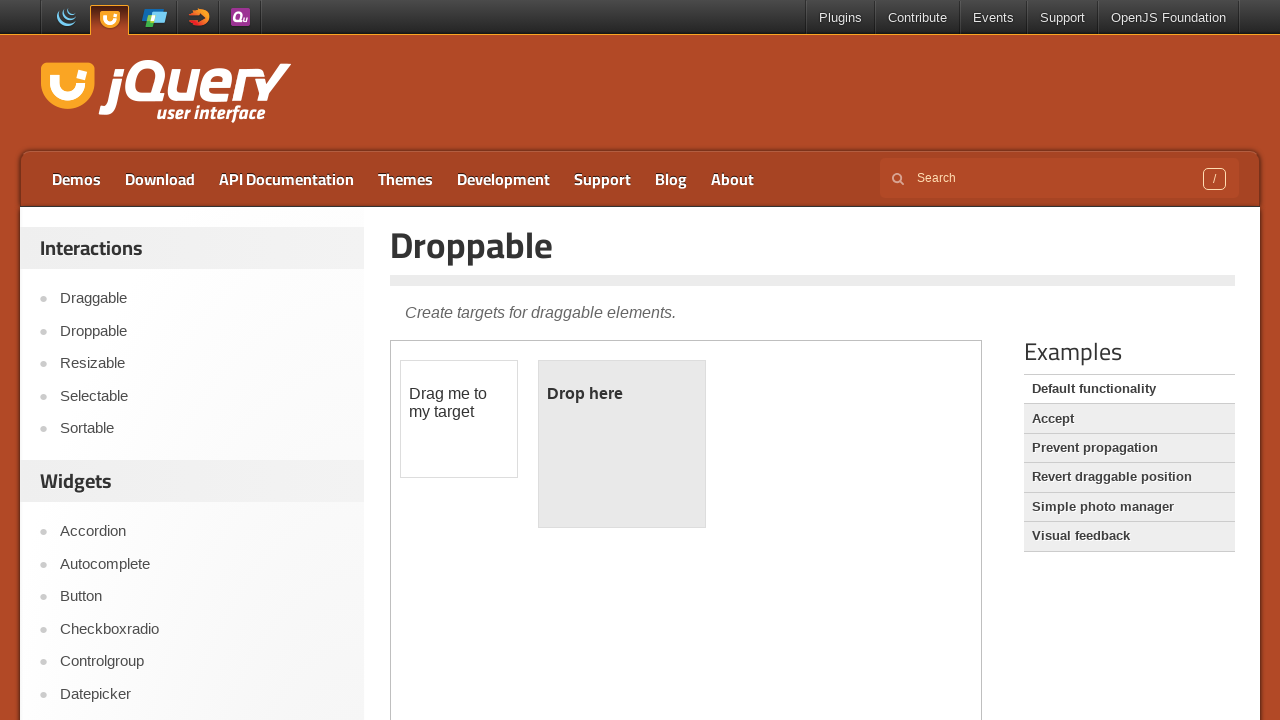

Navigated to jQuery UI droppable demo page
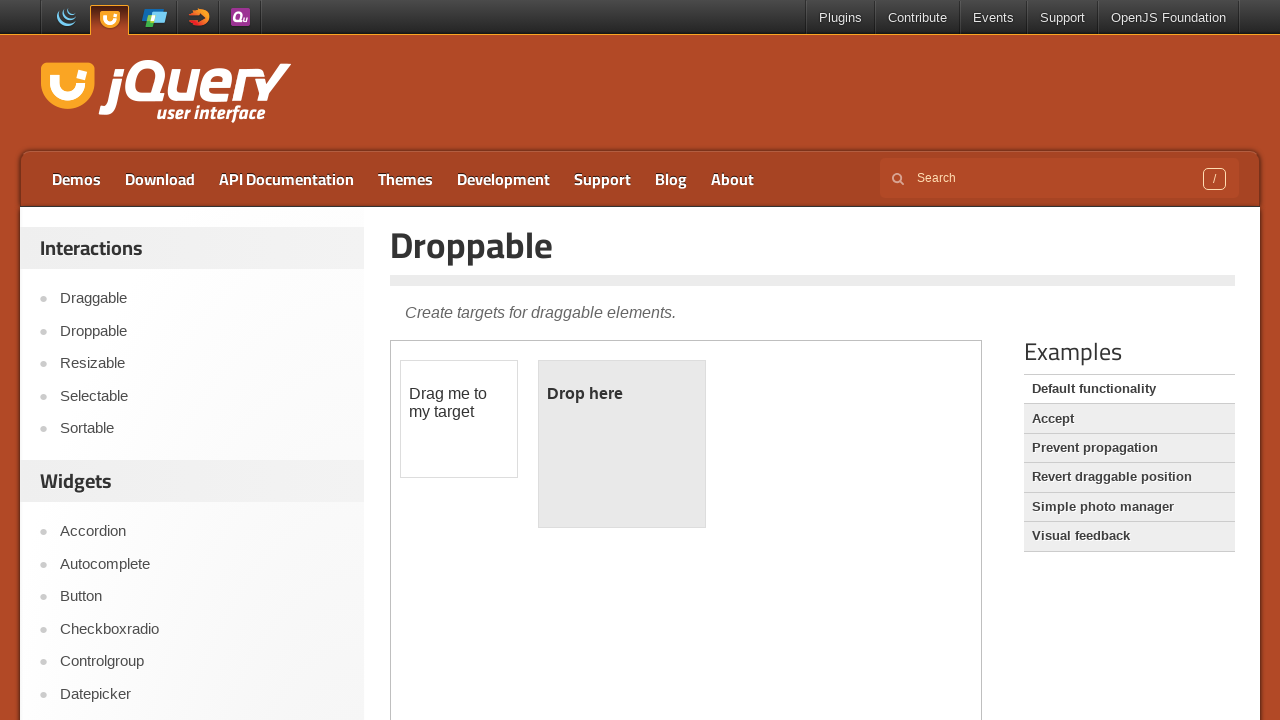

Located the demo iframe
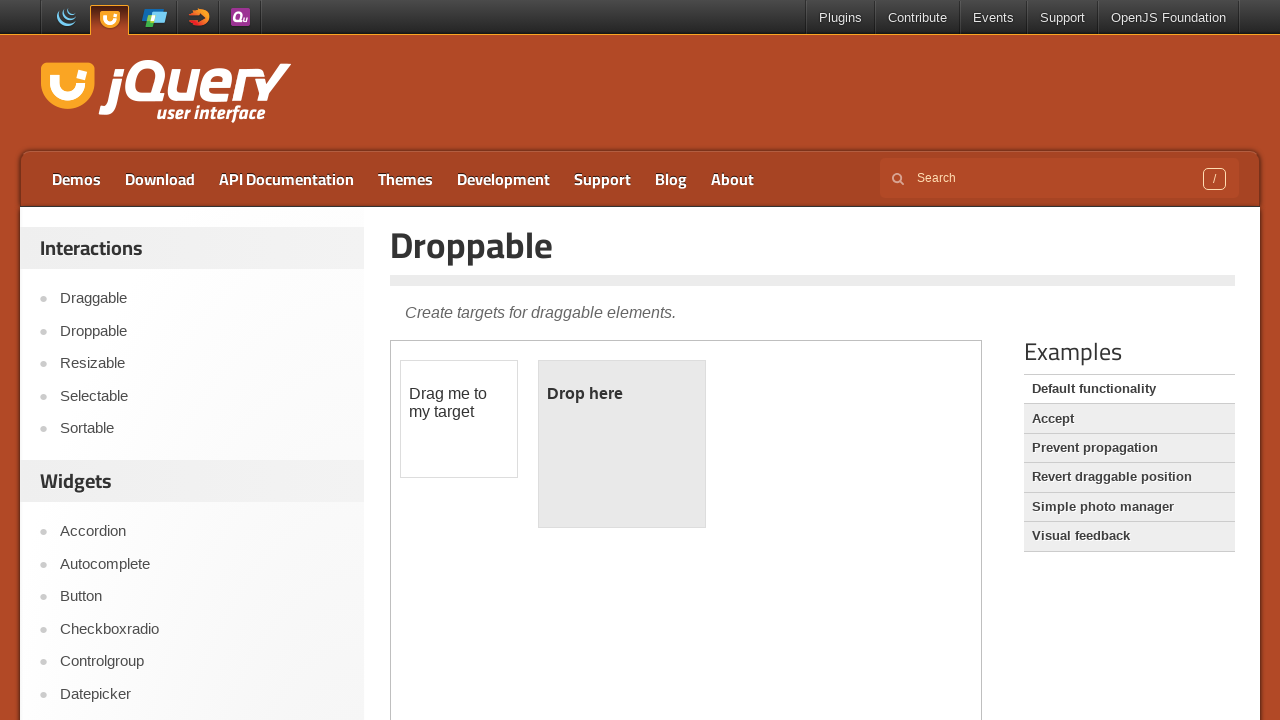

Located the draggable element with id 'draggable'
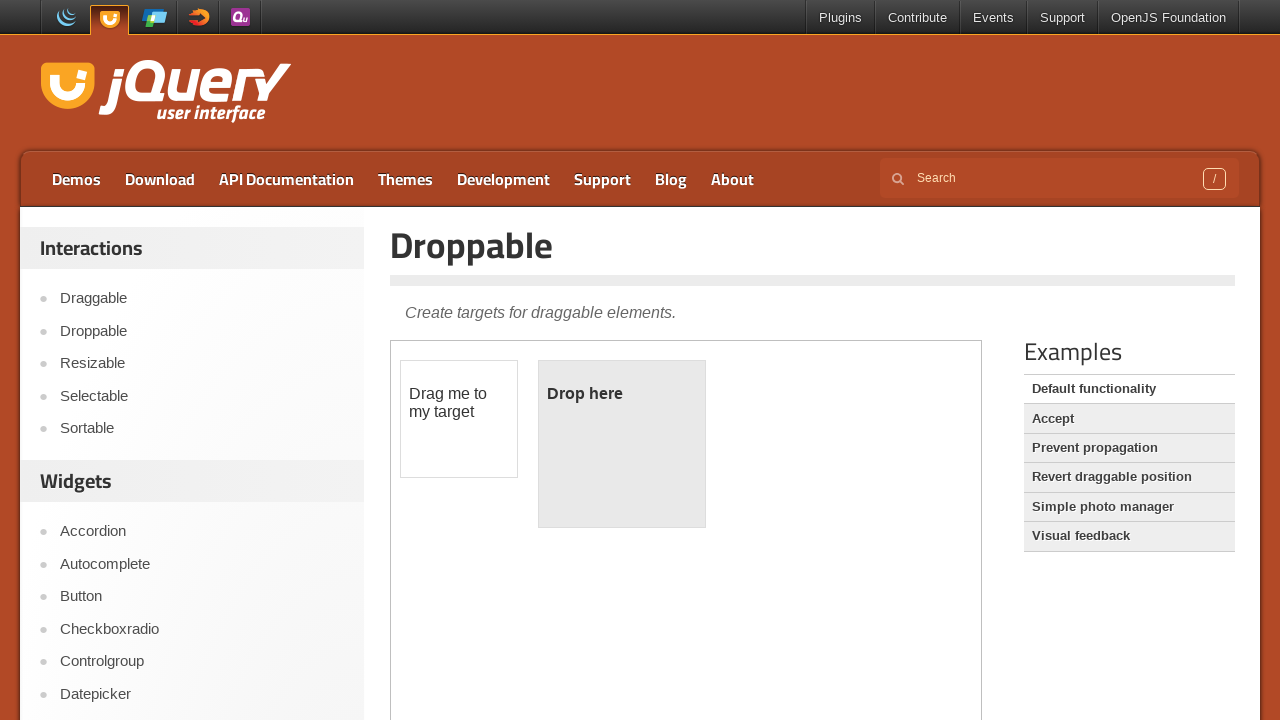

Located the droppable target element with id 'droppable'
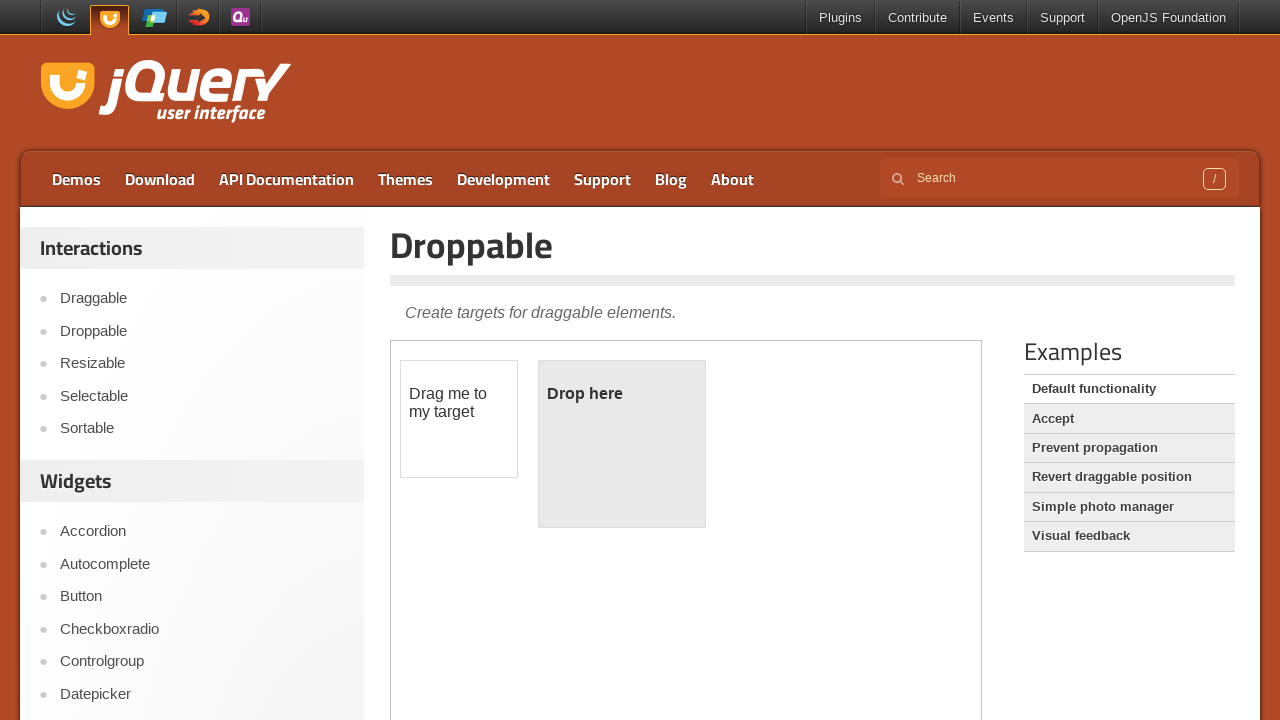

Dragged the draggable element onto the droppable target at (622, 444)
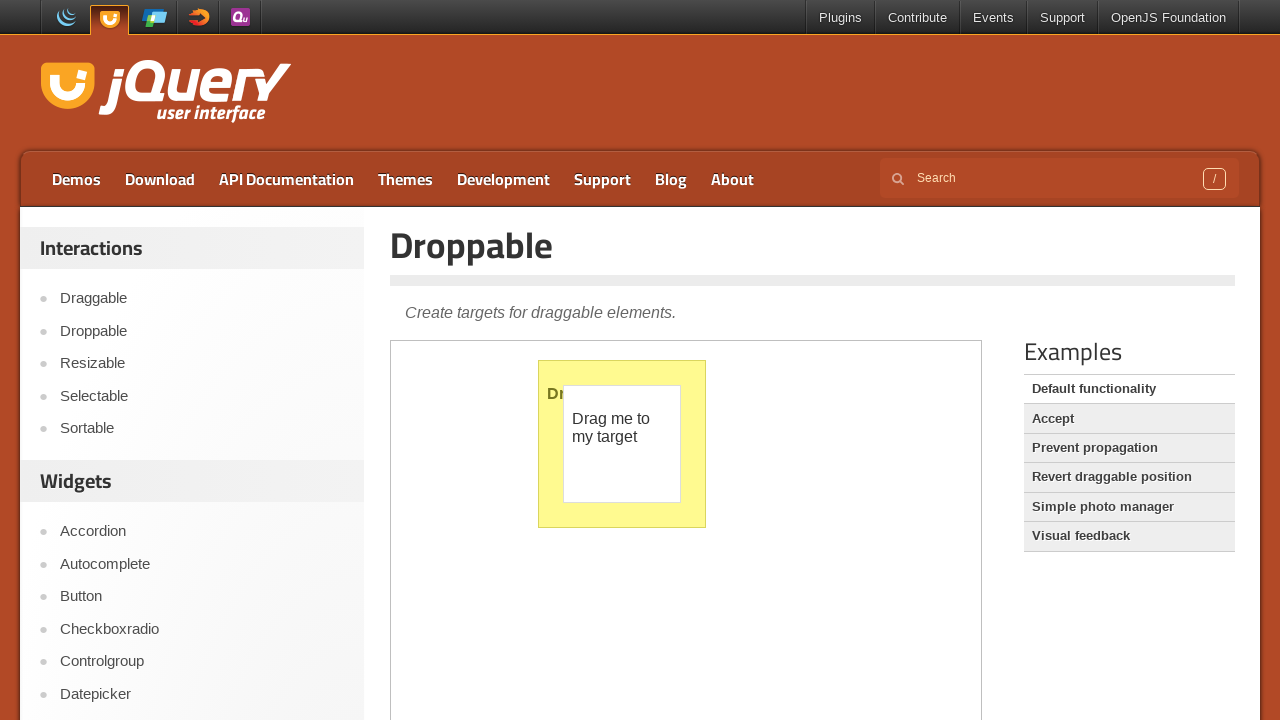

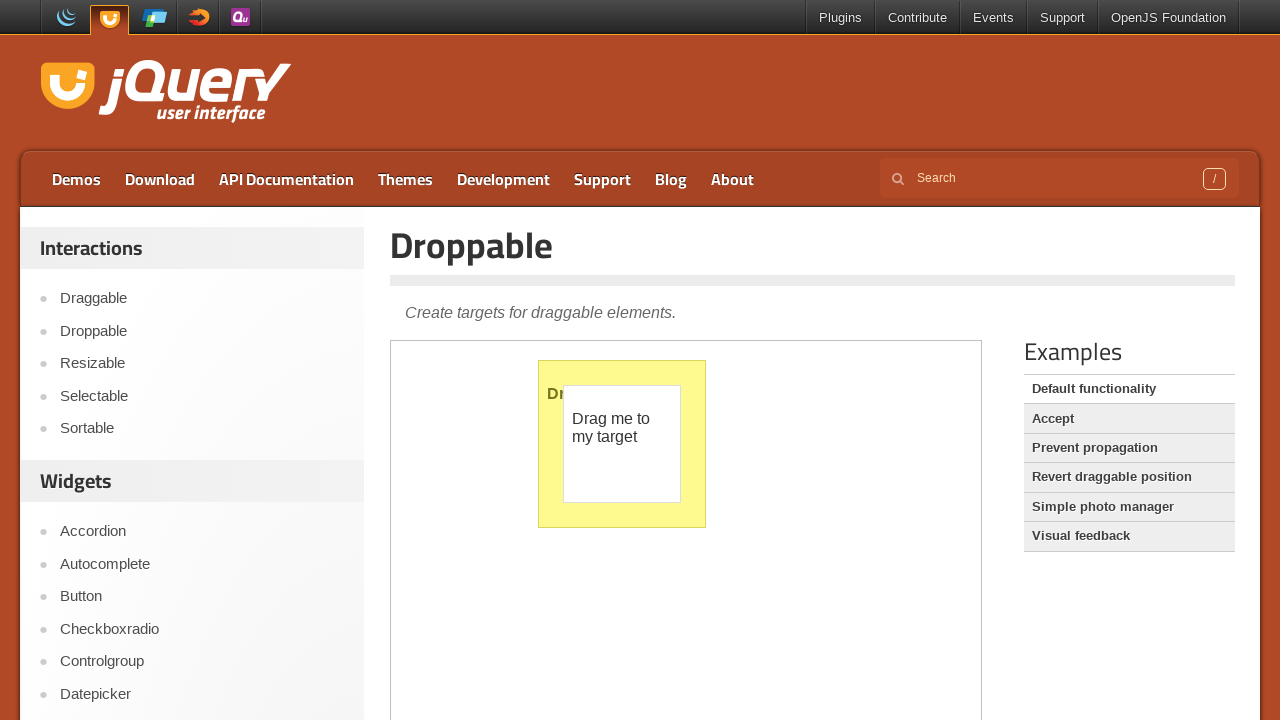